Searches for a video on YouTube by entering a query in the search box and submitting

Starting URL: https://www.youtube.com

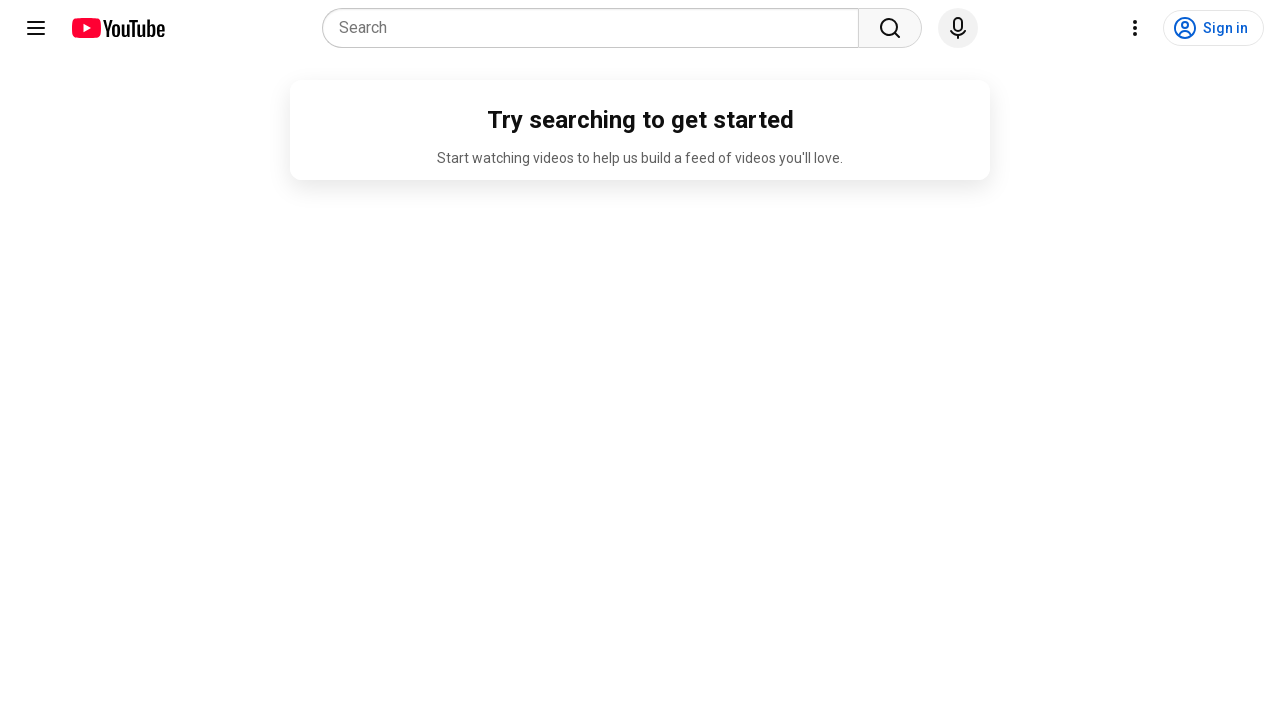

Filled YouTube search box with 'python tutorial' on input[name='search_query']
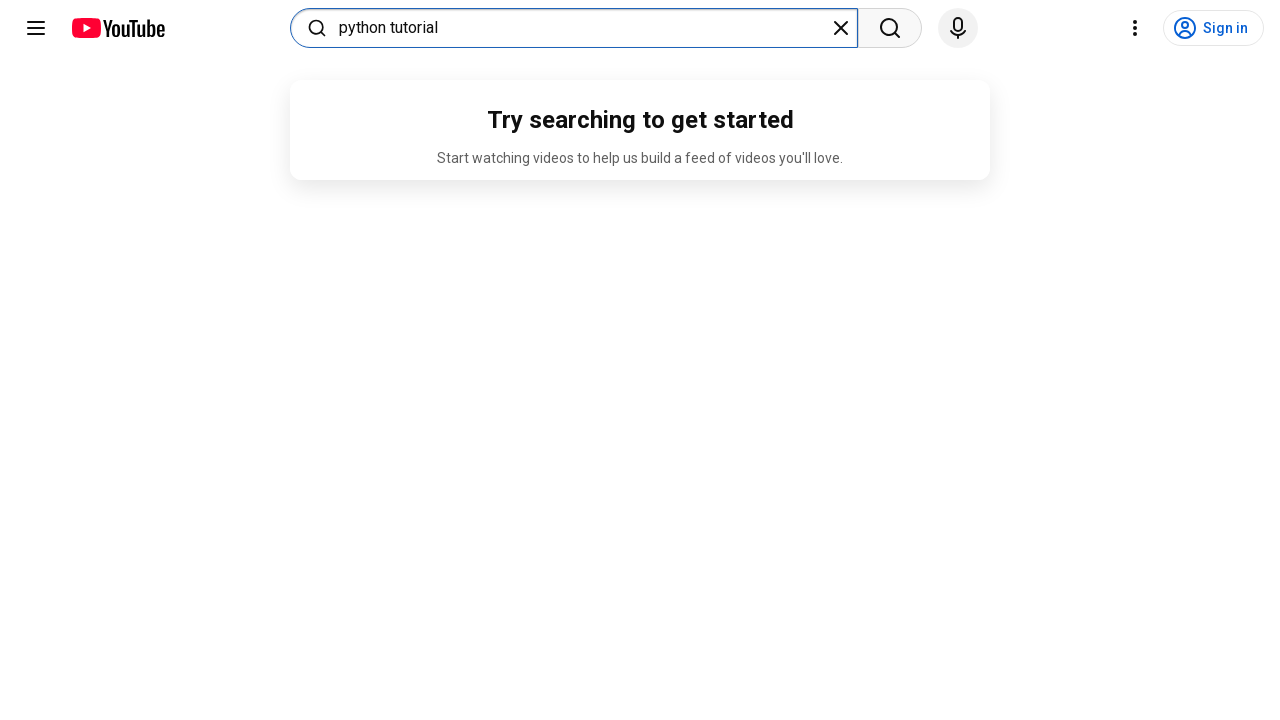

Pressed Enter to submit search query on input[name='search_query']
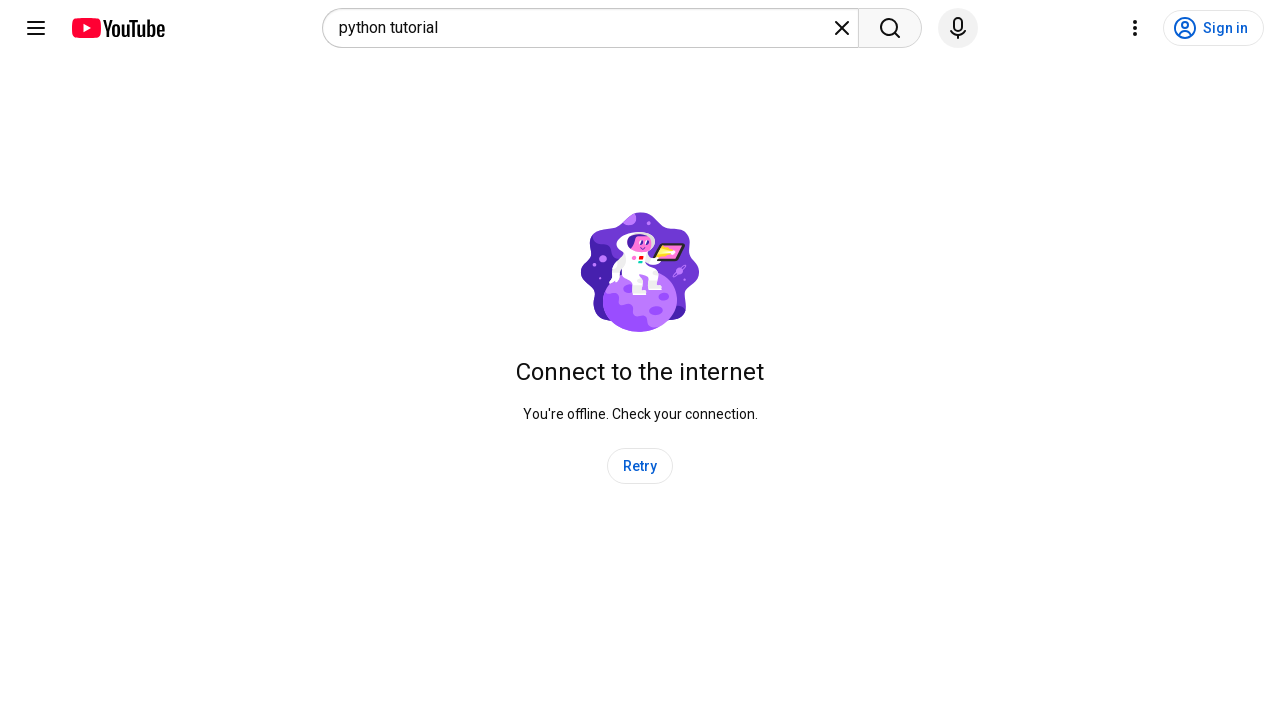

Search results loaded and network idle
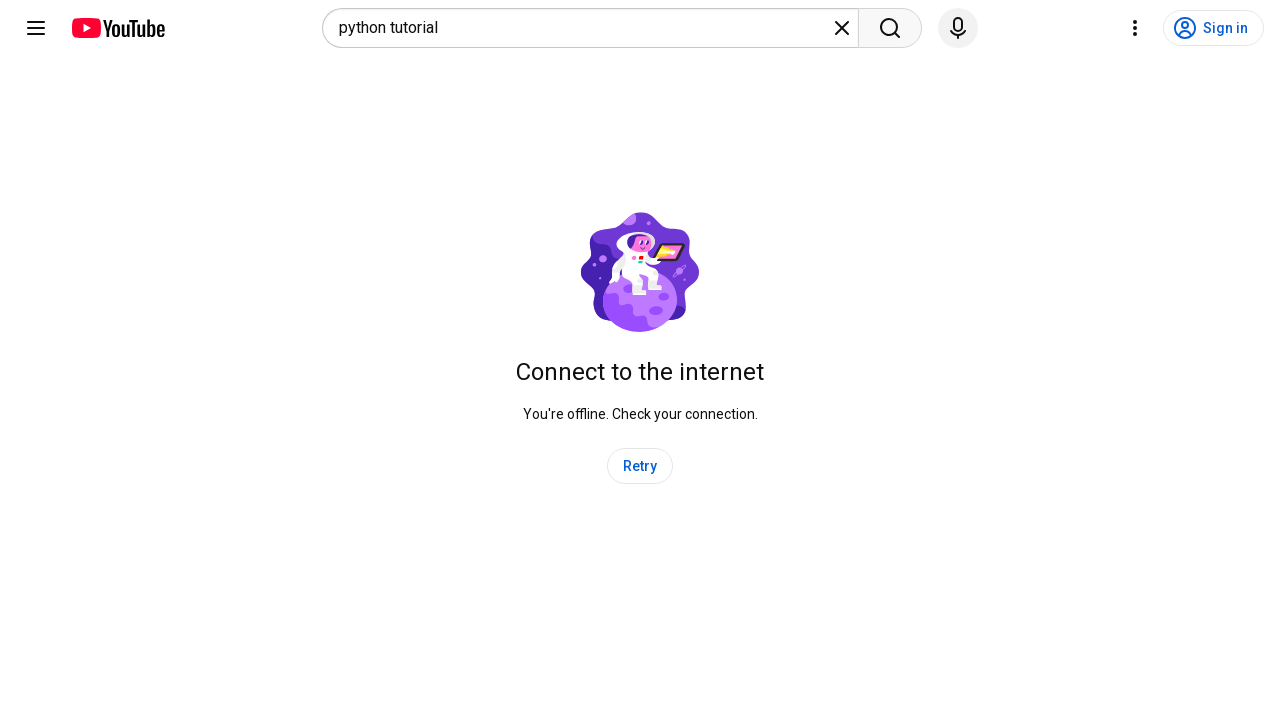

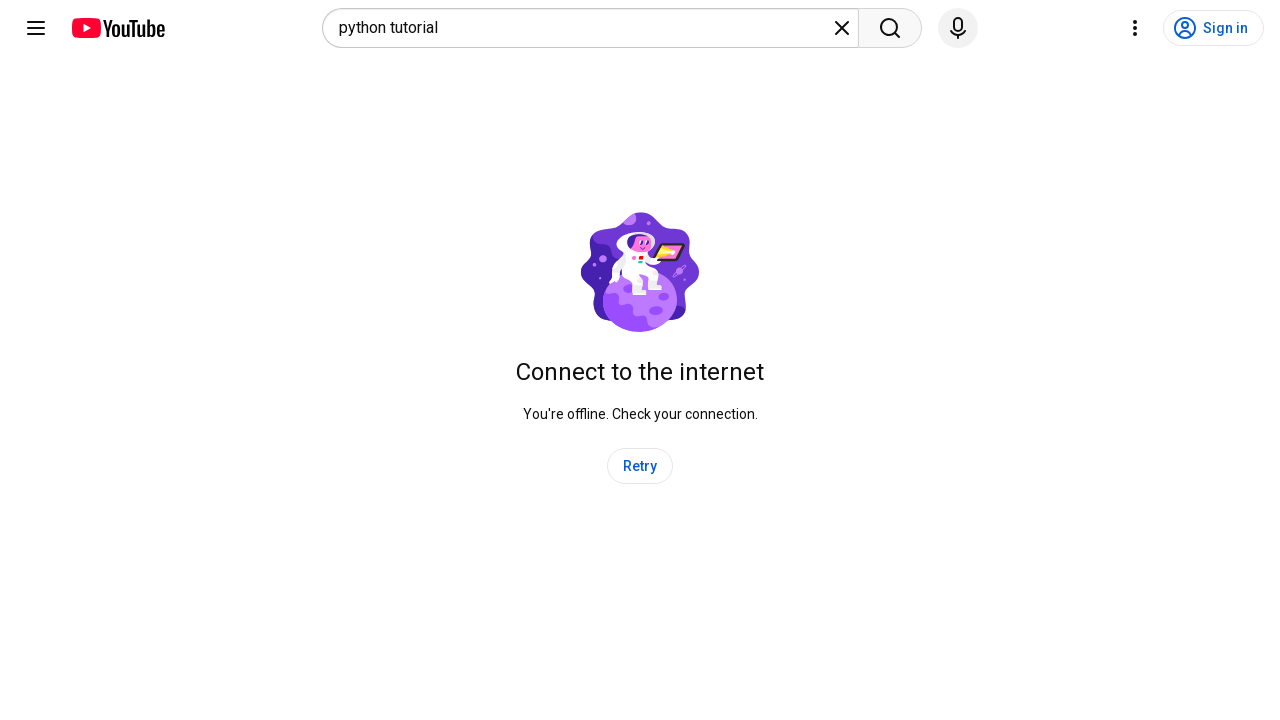